Tests filling a textarea field on the omayo test page by entering a name into the text area element

Starting URL: https://omayo.blogspot.com/

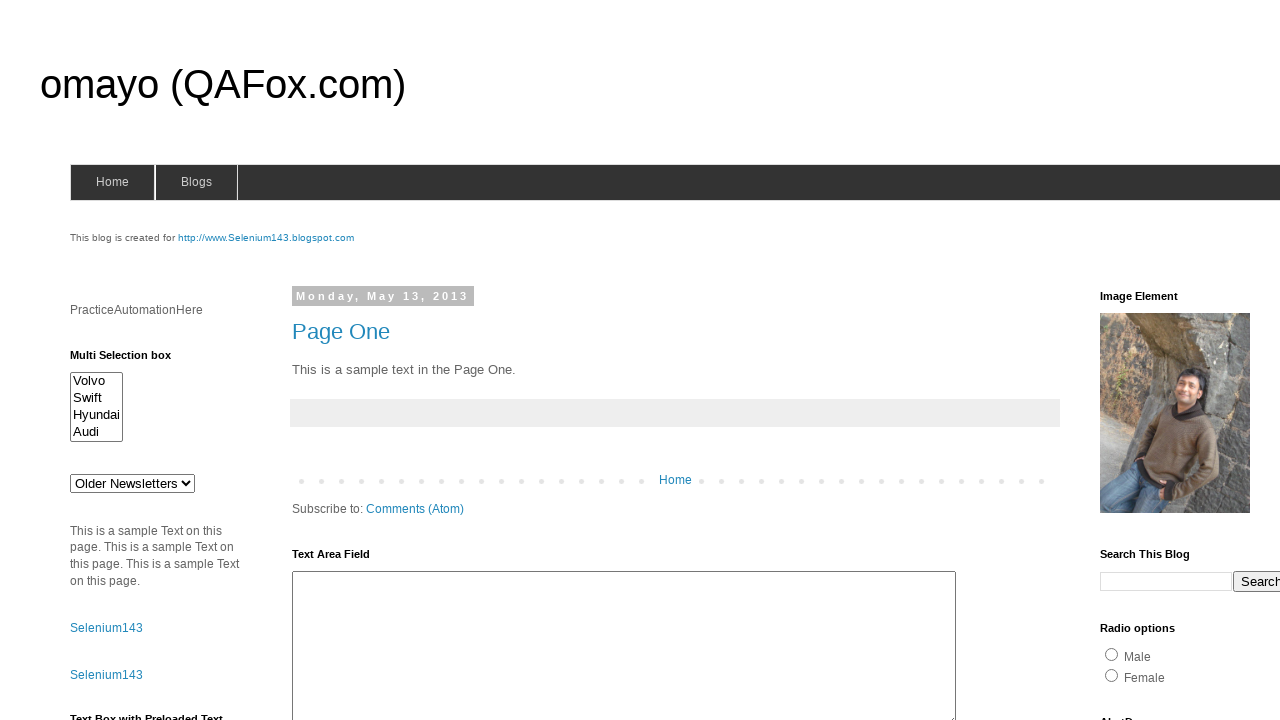

Filled textarea field with name 'Arun Motoori' on #ta1
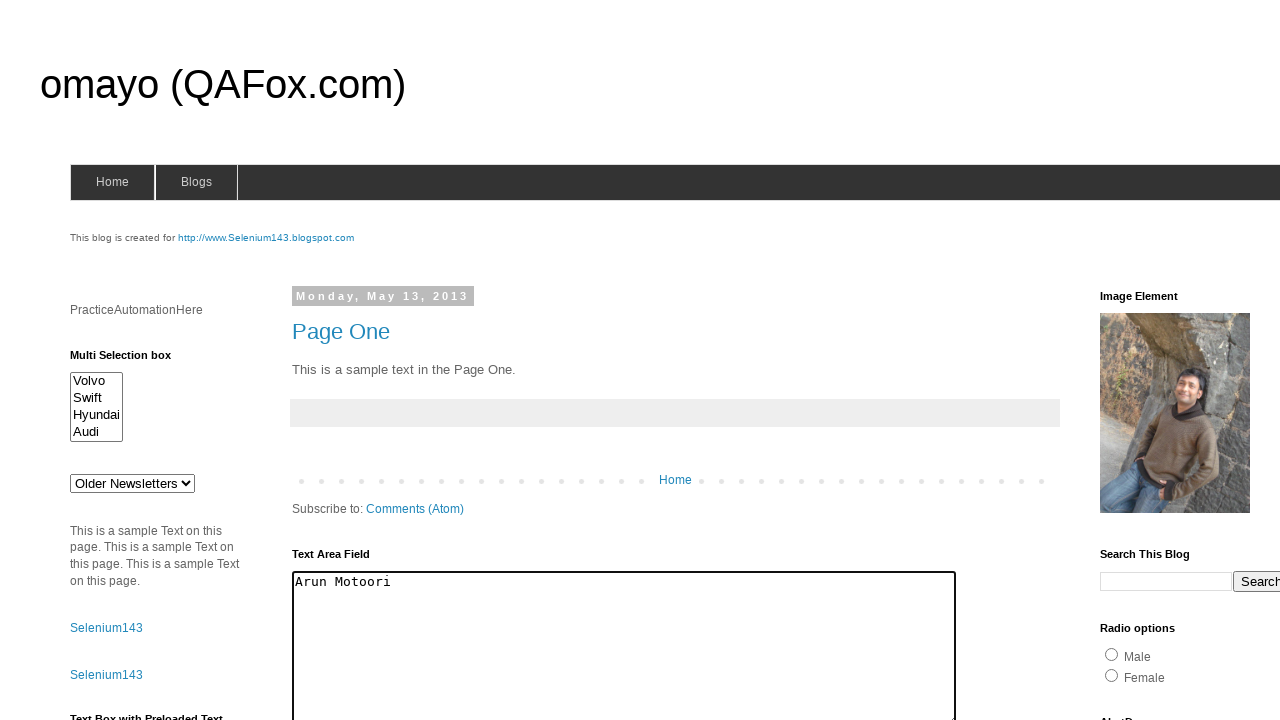

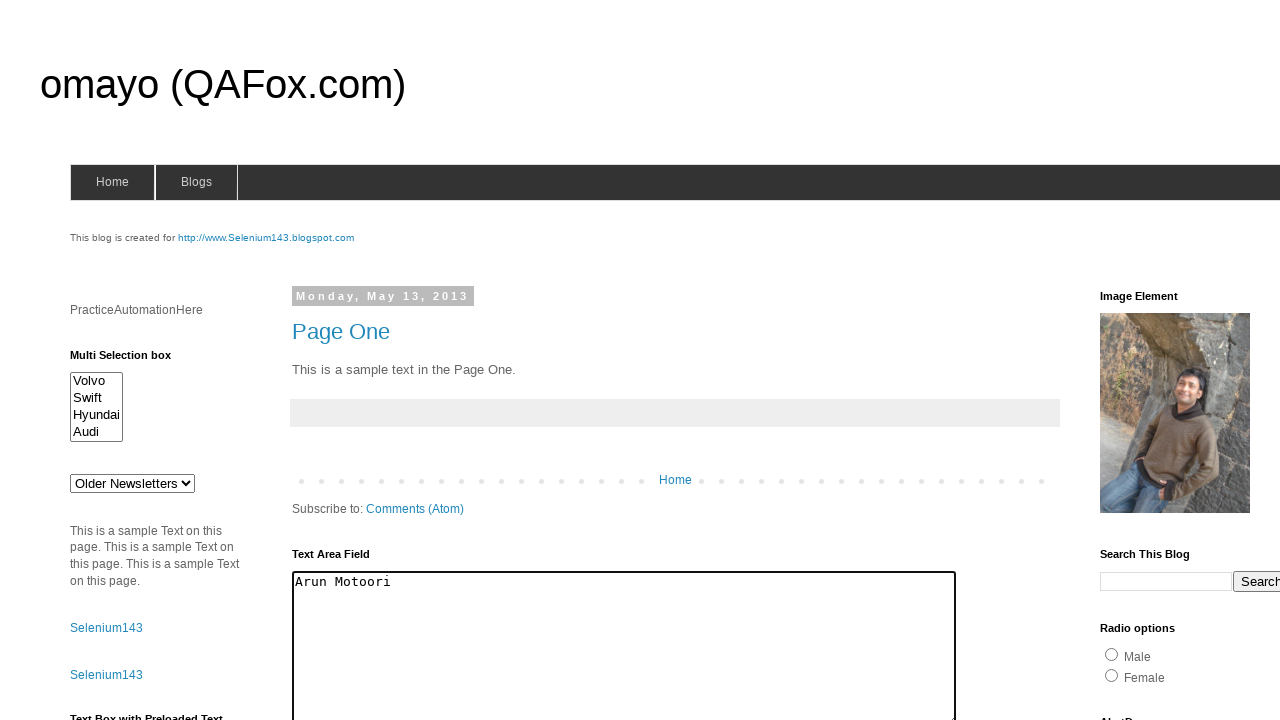